Tests dropdown select functionality by selecting different options from a dropdown menu

Starting URL: https://the-internet.herokuapp.com/dropdown

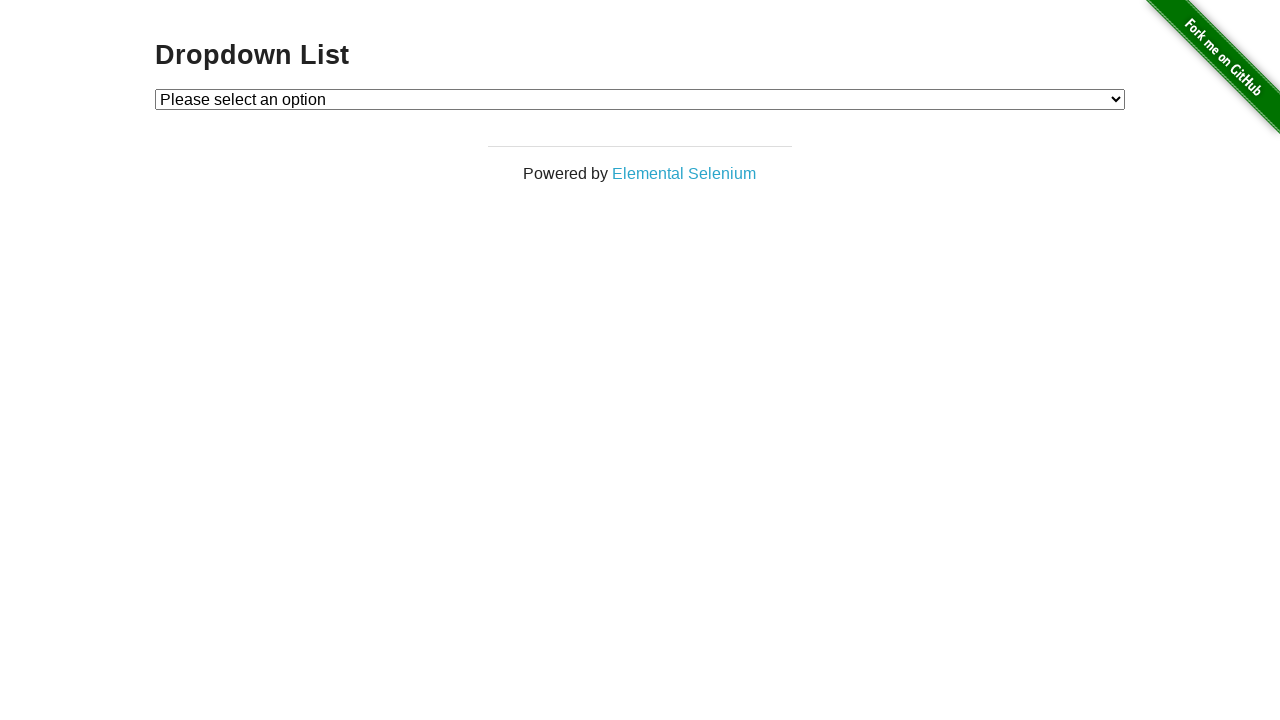

Selected option 1 from dropdown menu on #dropdown
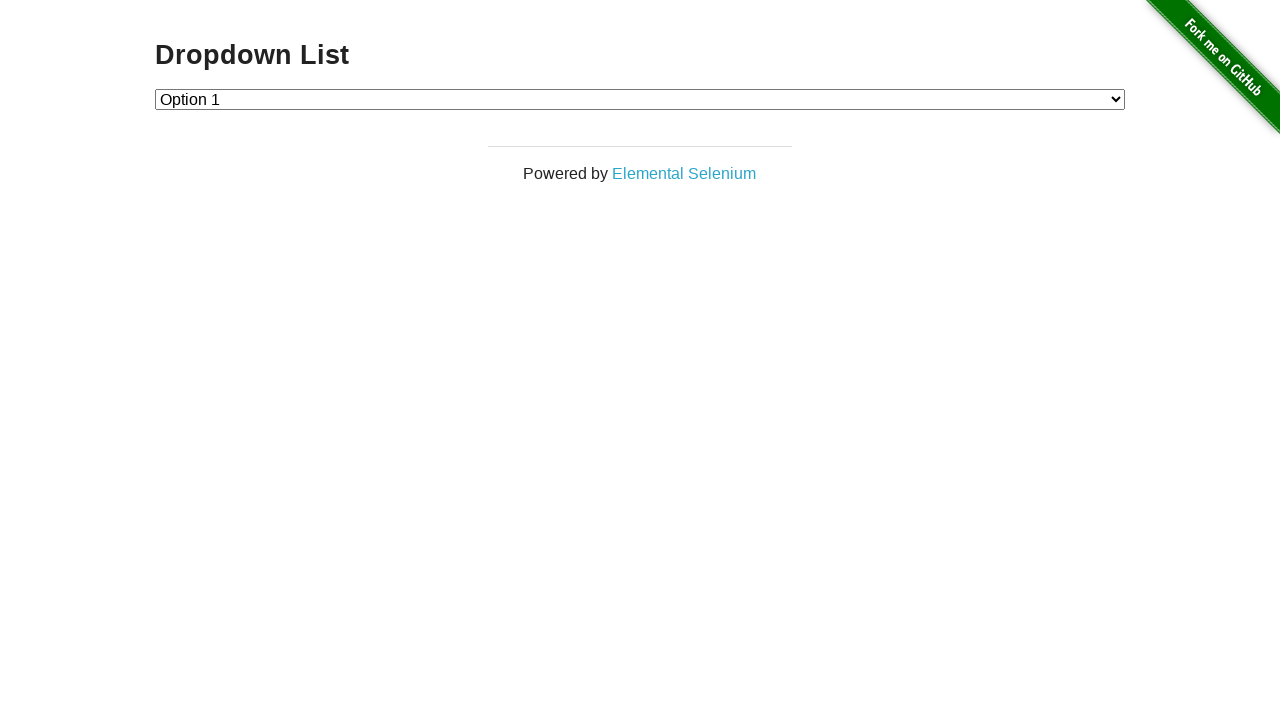

Selected option 2 from dropdown menu on #dropdown
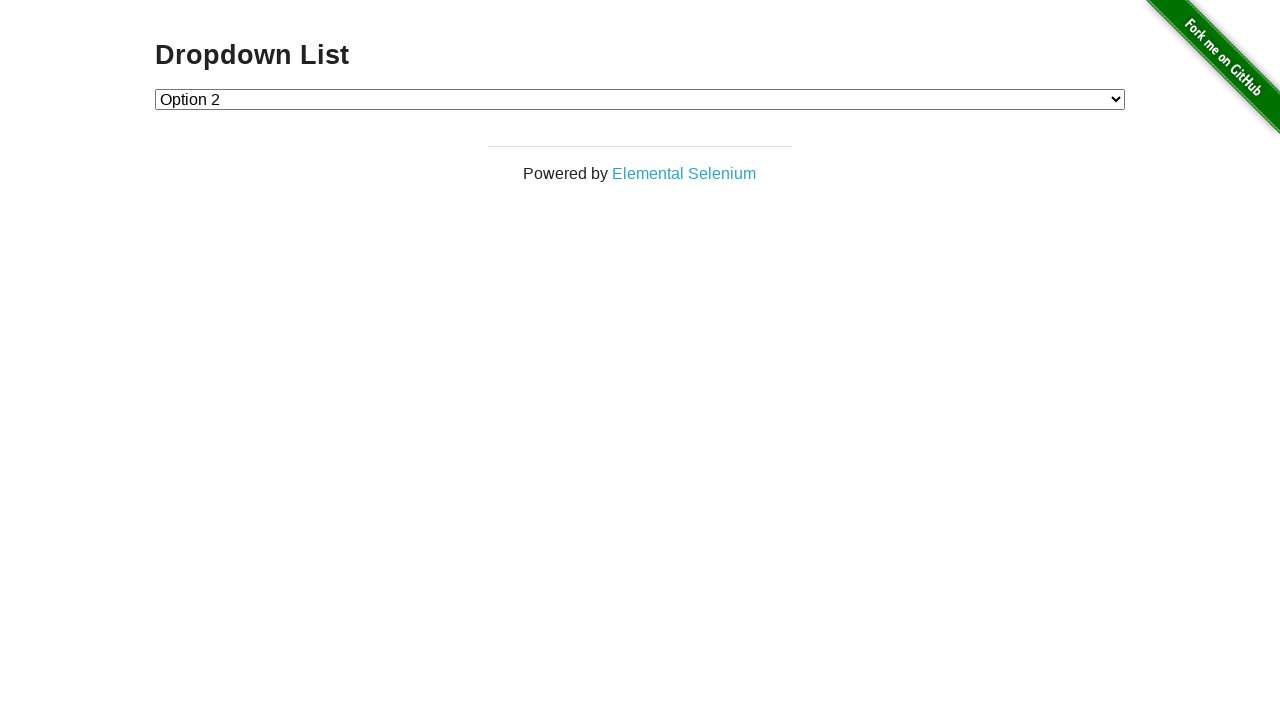

Selected option 1 from dropdown menu again on #dropdown
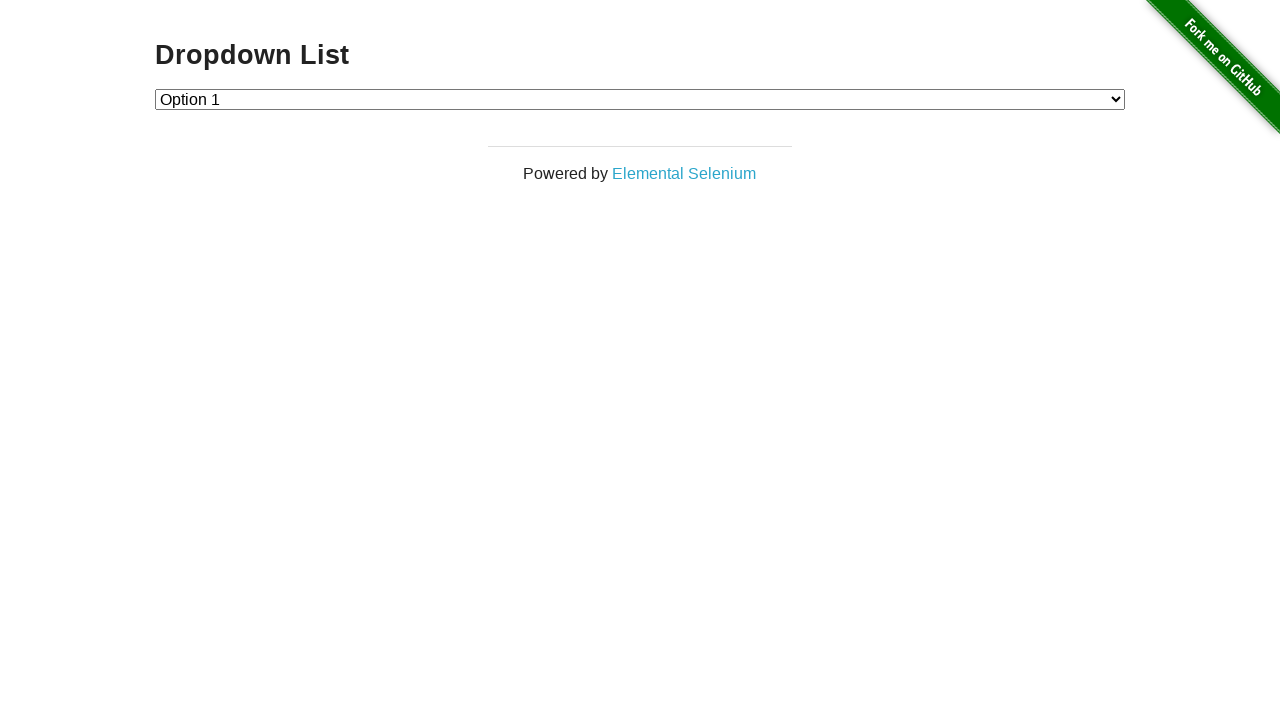

Selected option 2 from dropdown menu again on #dropdown
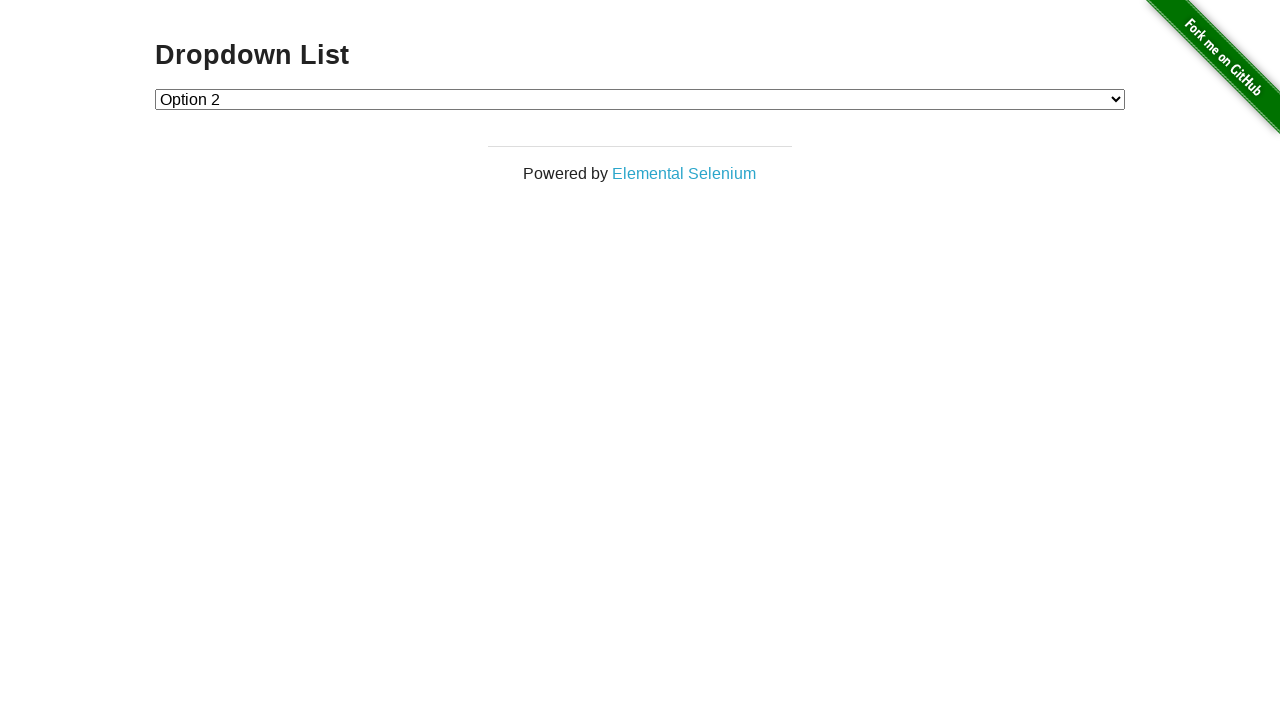

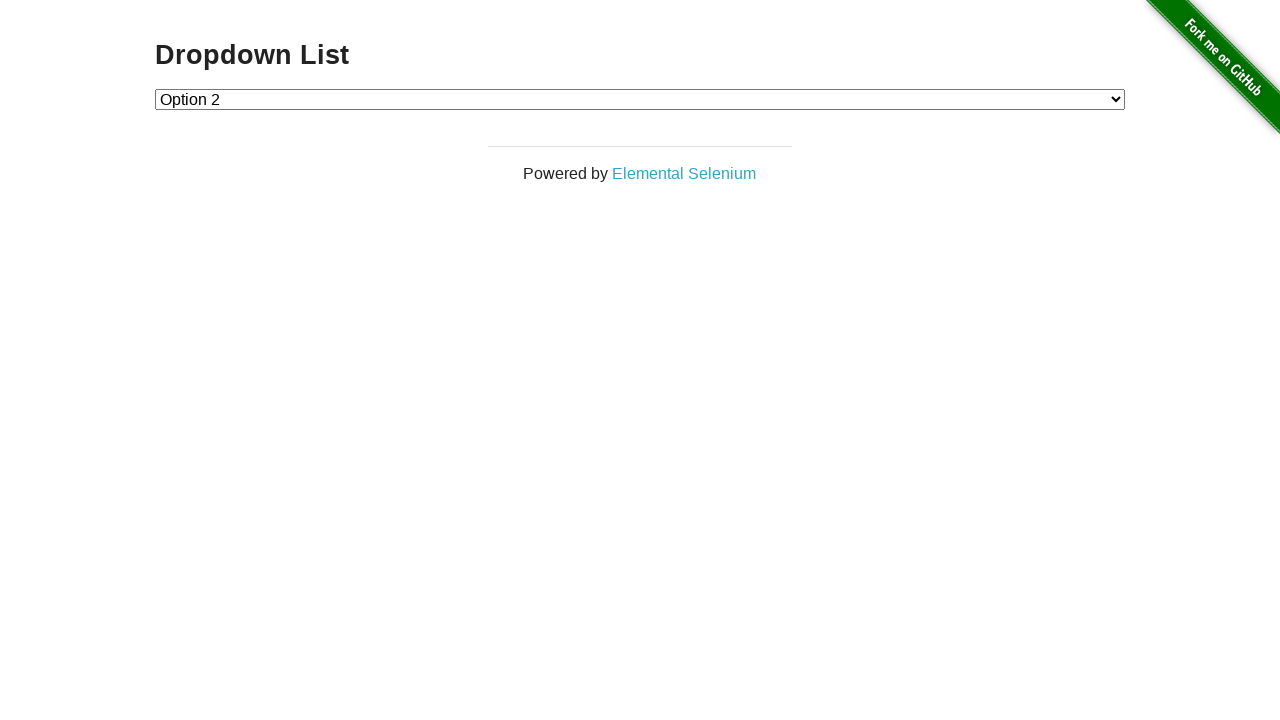